Tests multi-window handling by clicking "Try it Yourself" links that open new windows, then switching between windows to interact with elements and verify content on the main page.

Starting URL: https://www.w3schools.com/css/css_tooltip.asp

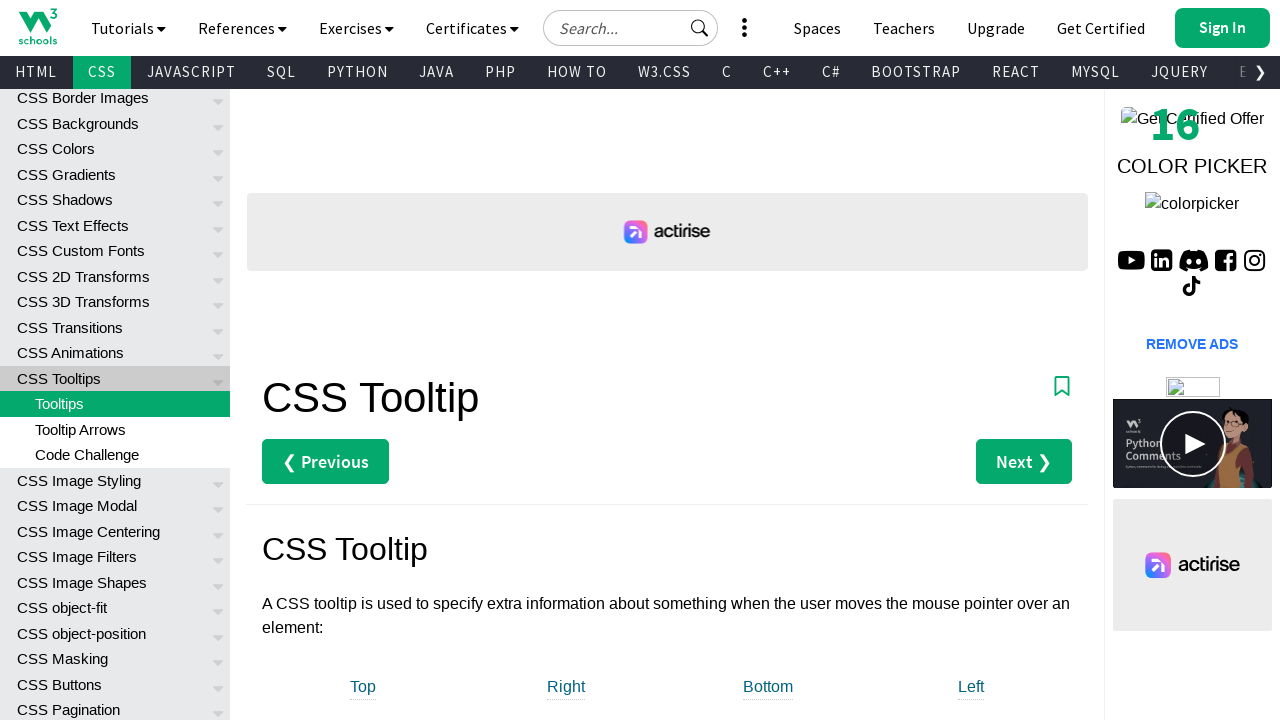

Clicked first 'Try it Yourself' link to open new window at (334, 360) on text=Try it Yourself »
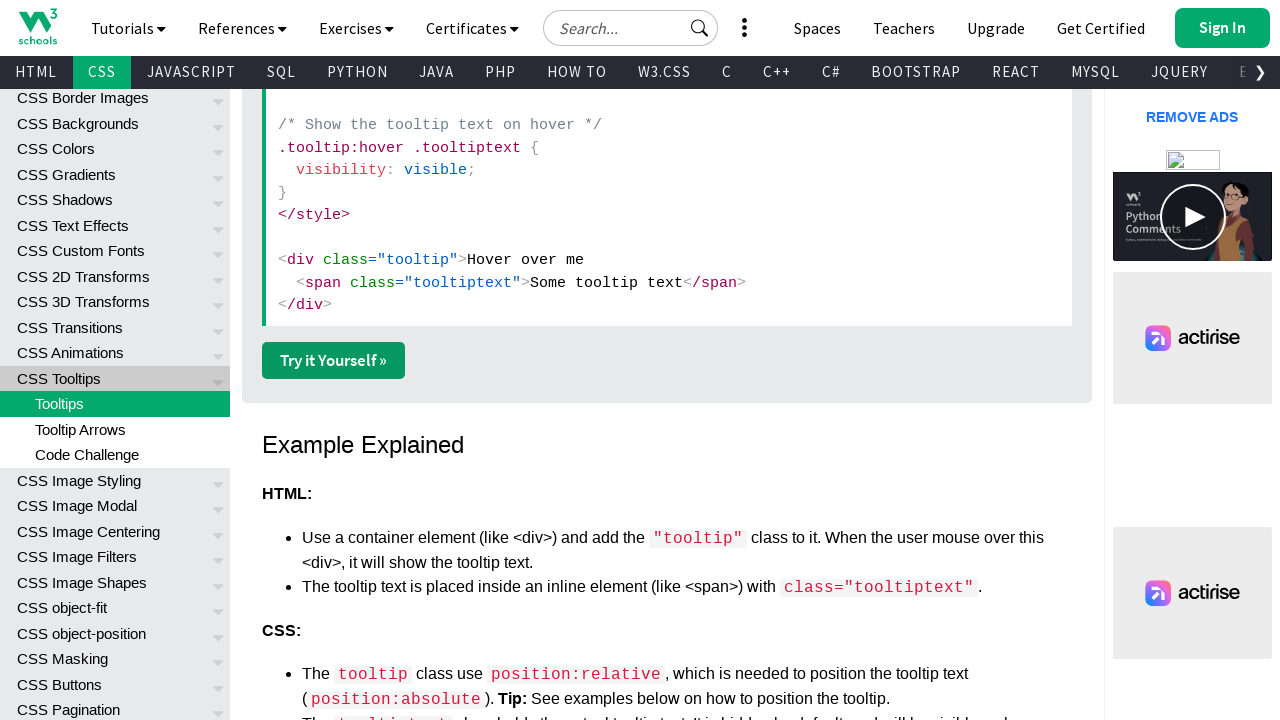

First new window loaded completely
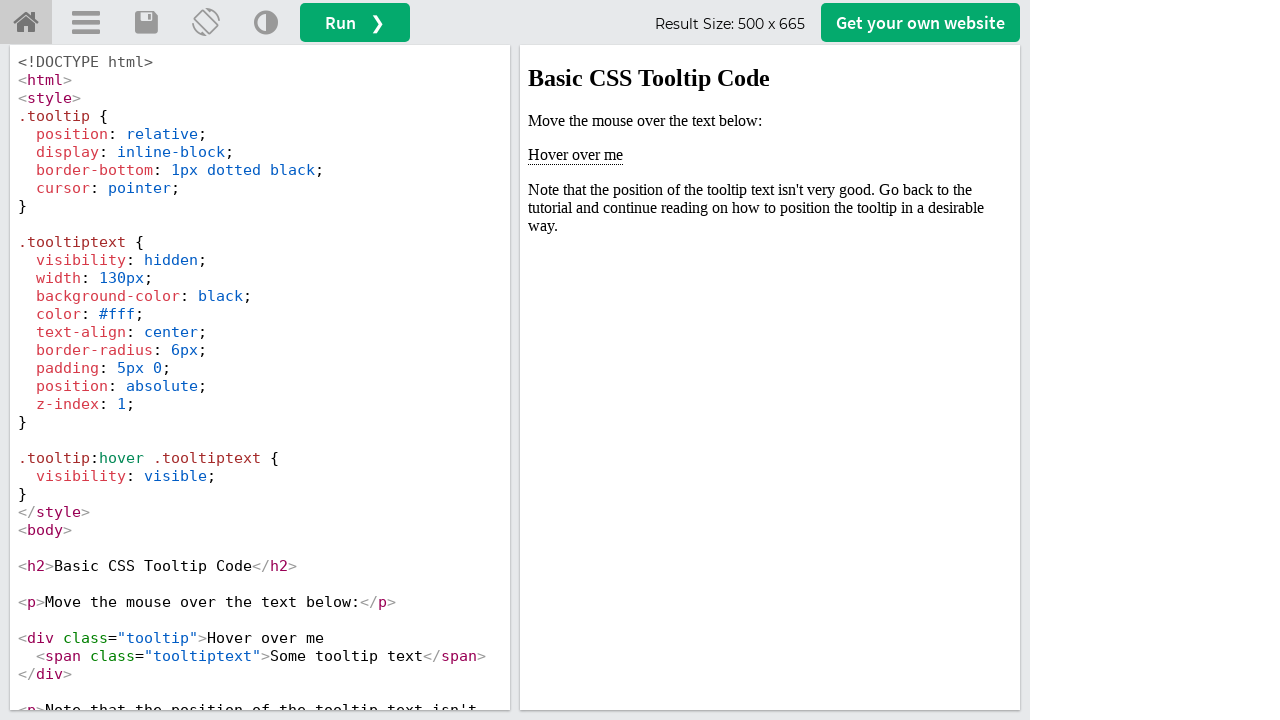

Clicked second 'Try it Yourself' link to open another new window at (334, 360) on text=Try it Yourself »
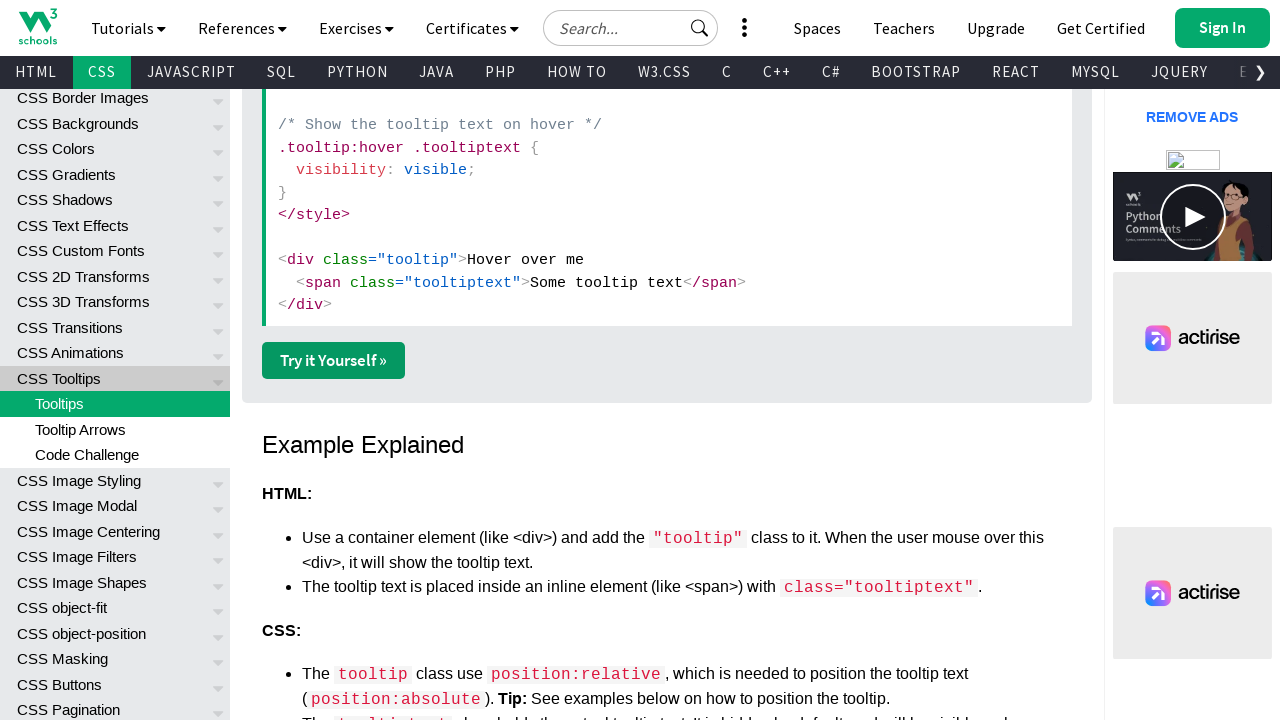

Second new window loaded completely
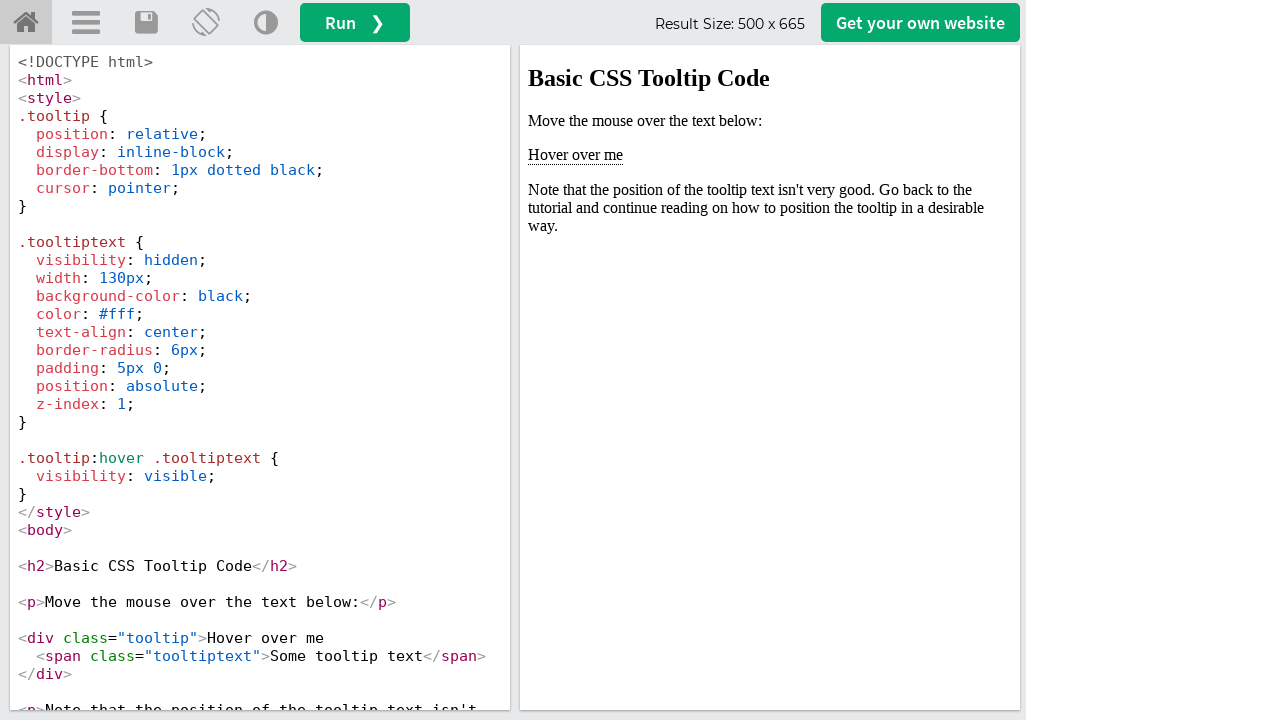

Clicked third 'Try it Yourself' link to open another new window at (334, 360) on text=Try it Yourself »
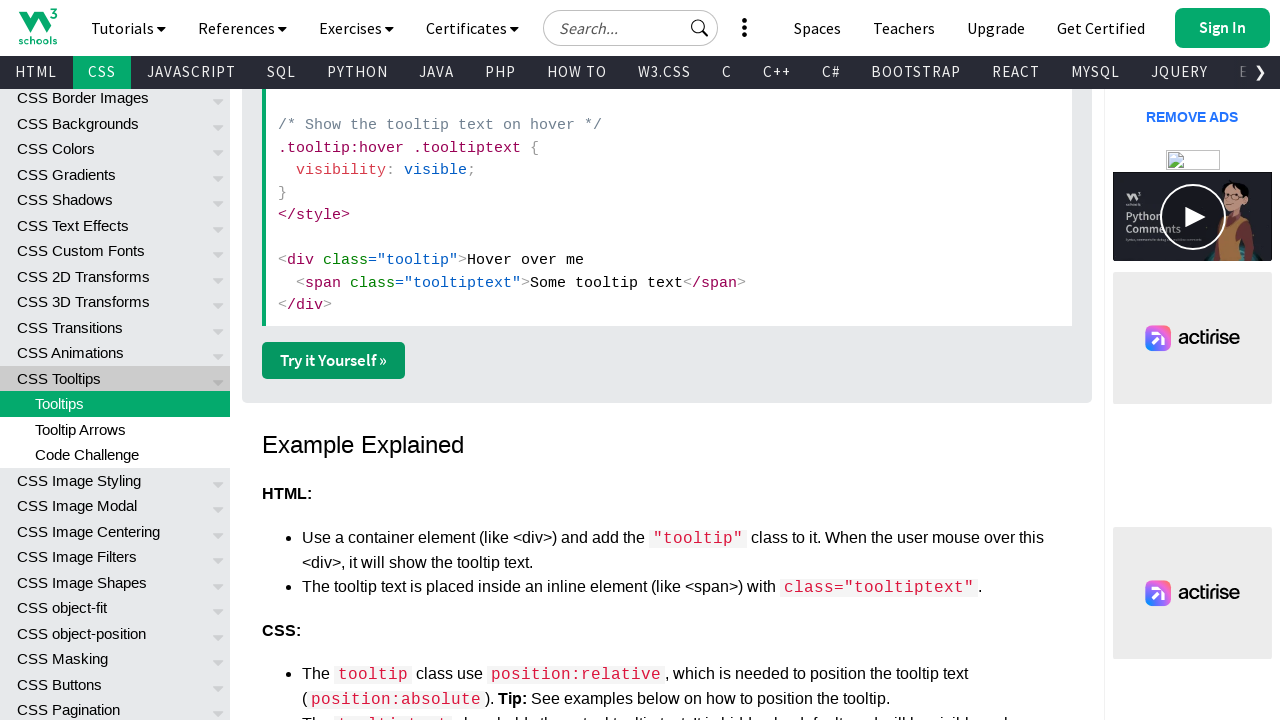

Third new window loaded completely
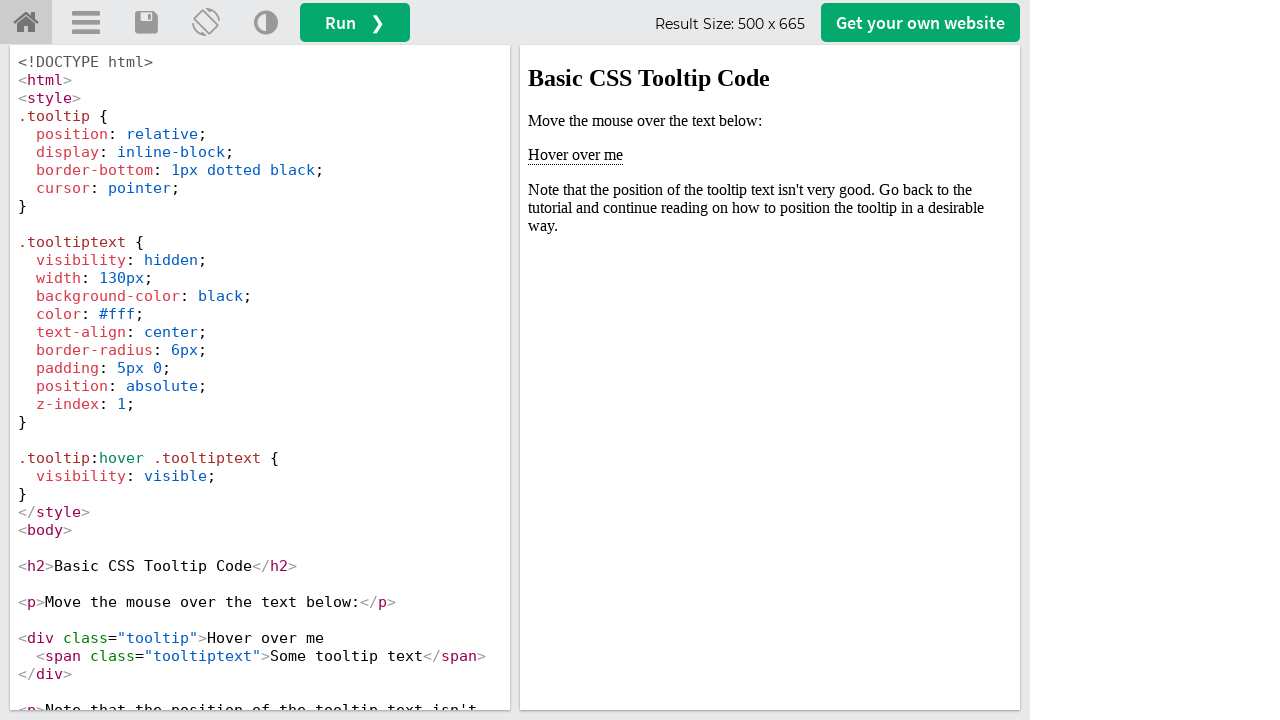

Retrieved all open pages from context
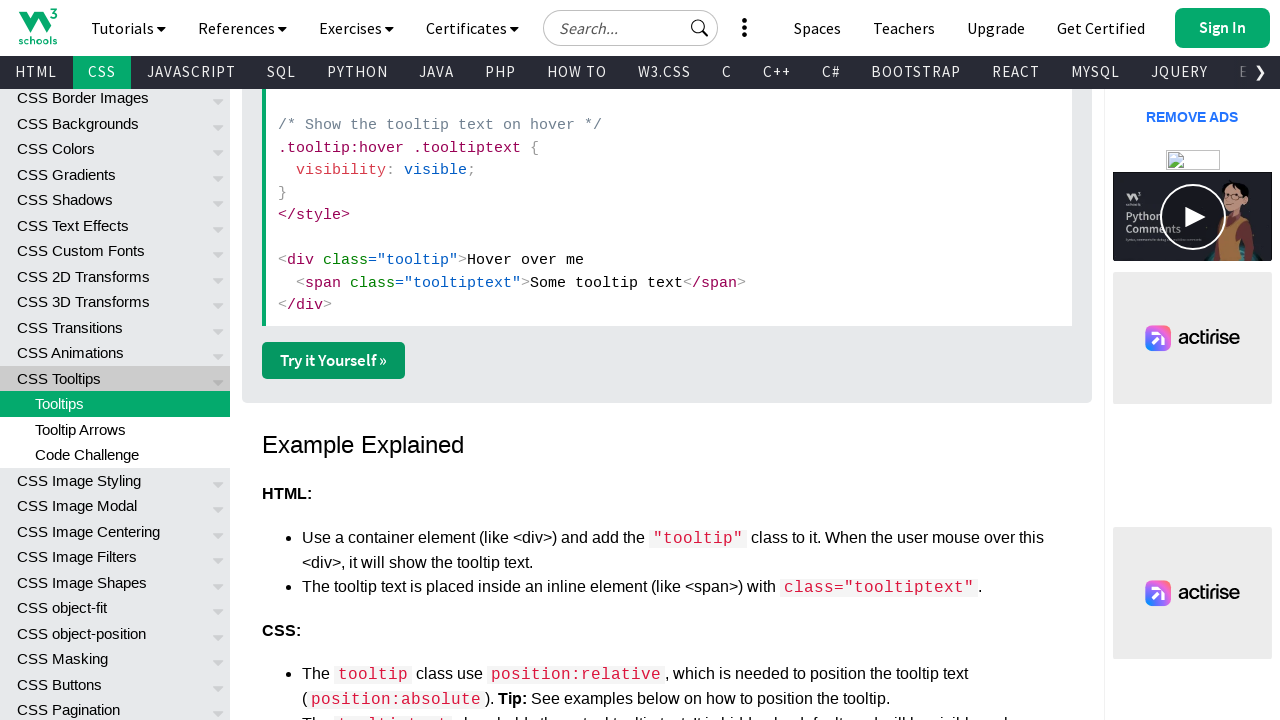

Clicked 'Change Theme' button in new window at (266, 23) on (//a[@title='Change Theme'])[1]
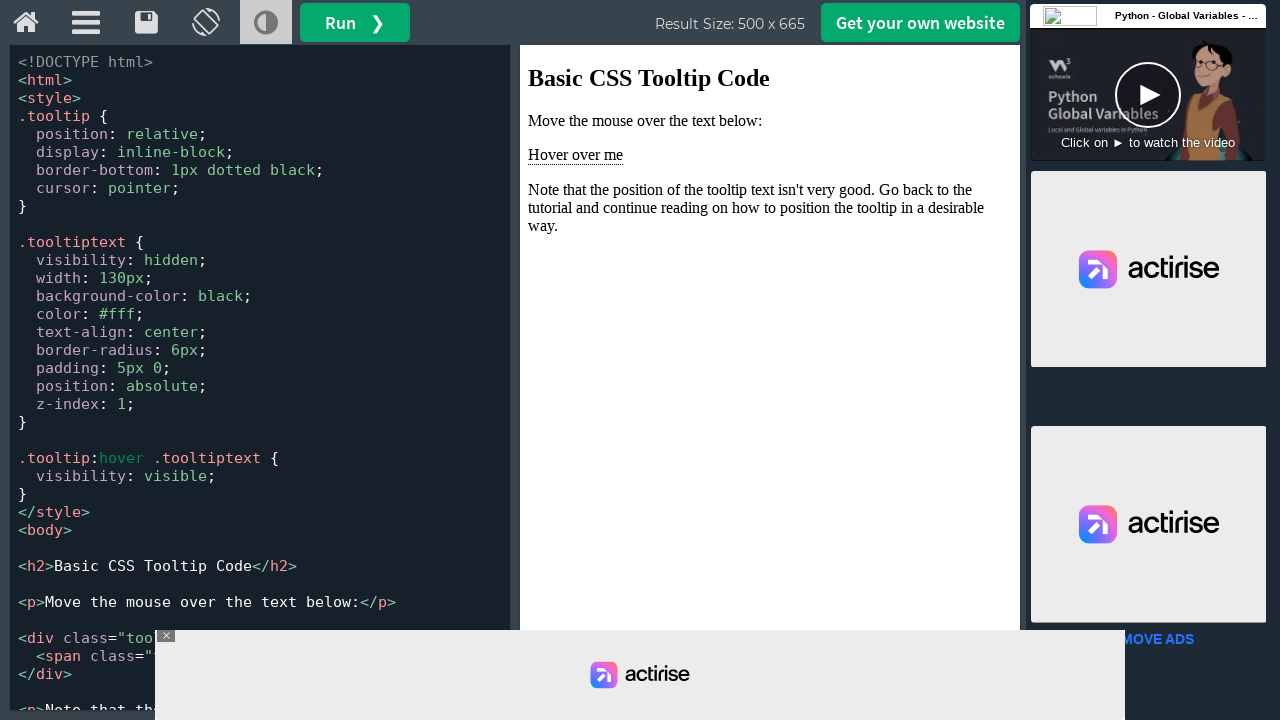

Clicked 'Change Theme' button in new window at (266, 23) on (//a[@title='Change Theme'])[1]
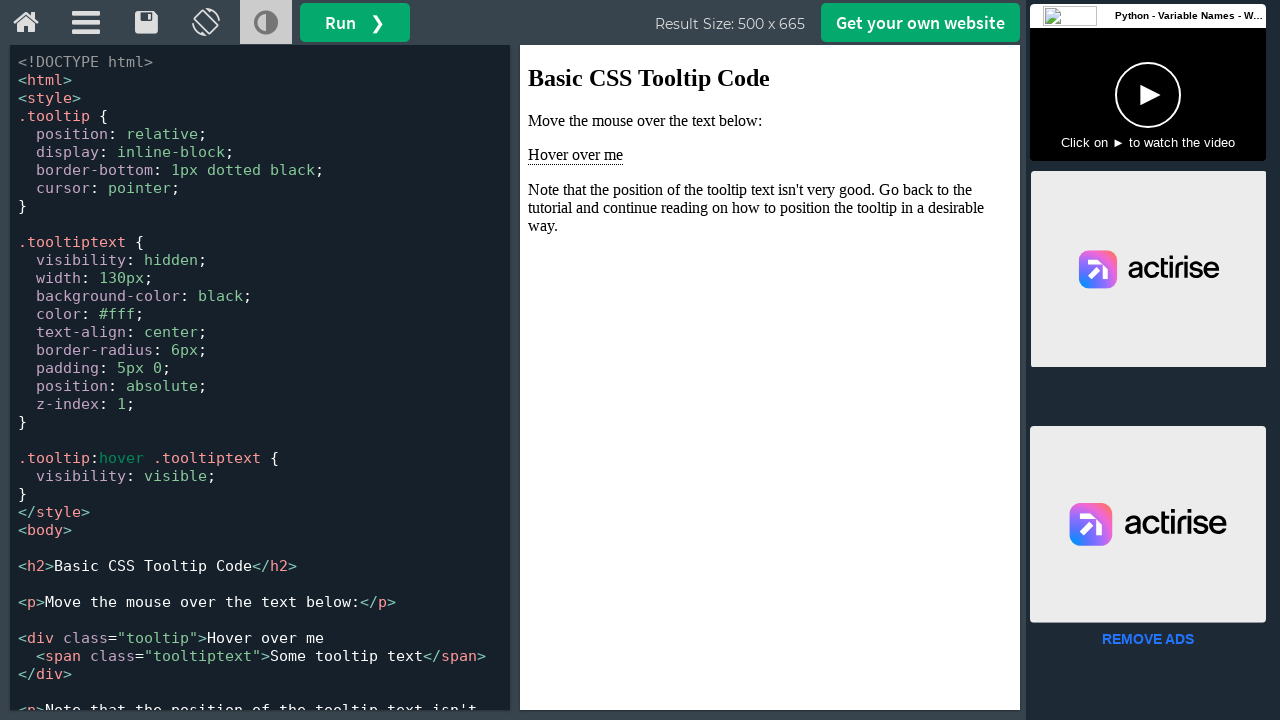

Clicked 'Change Theme' button in new window at (266, 23) on (//a[@title='Change Theme'])[1]
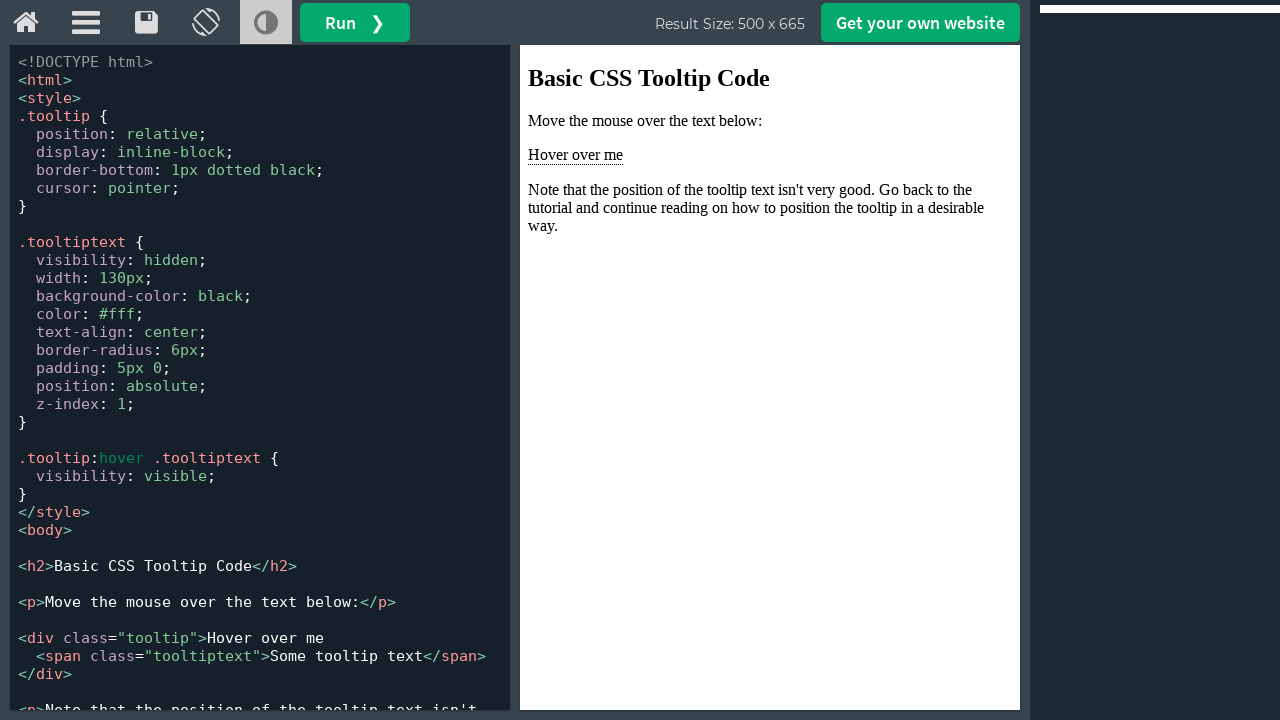

Brought main page to front
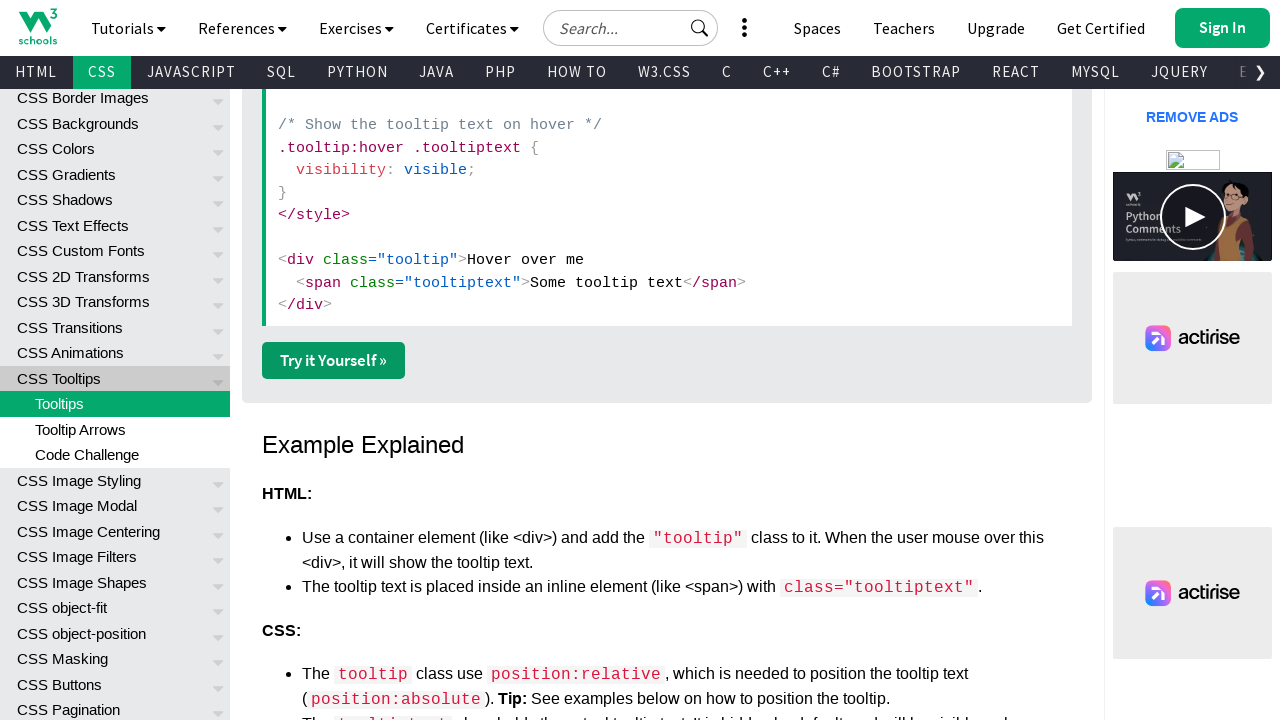

Retrieved heading text from main page: Tooltip
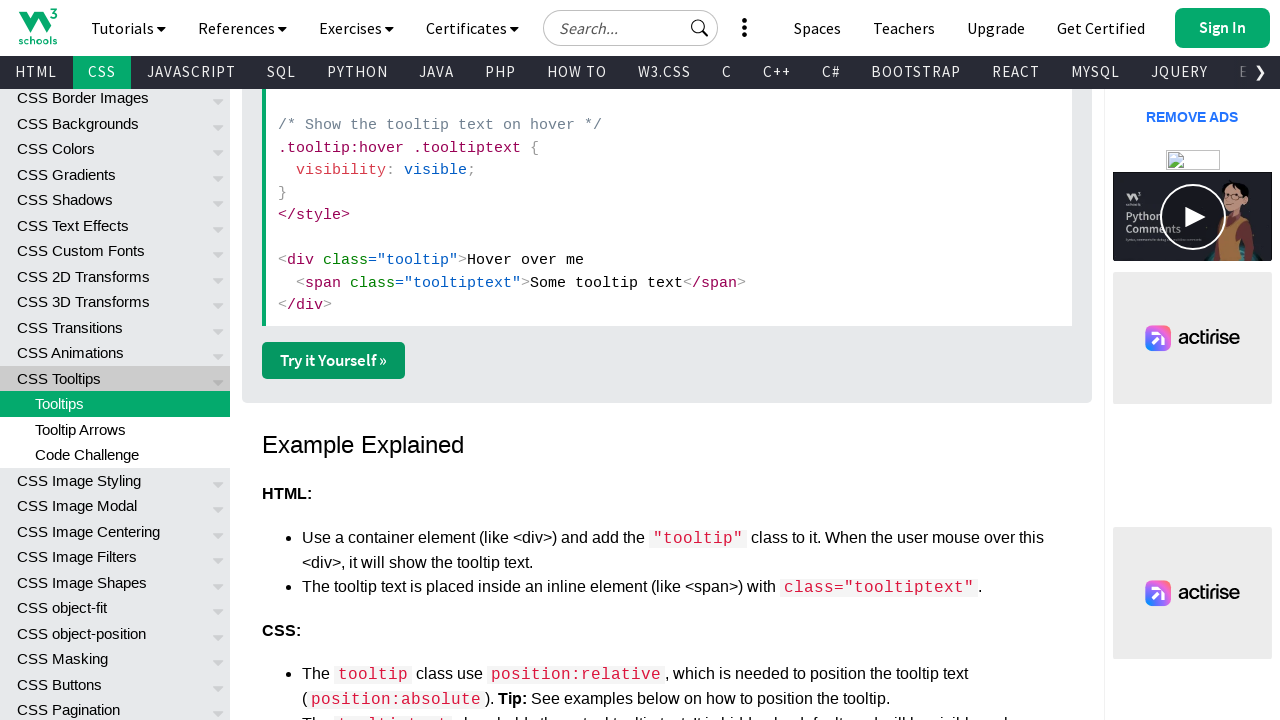

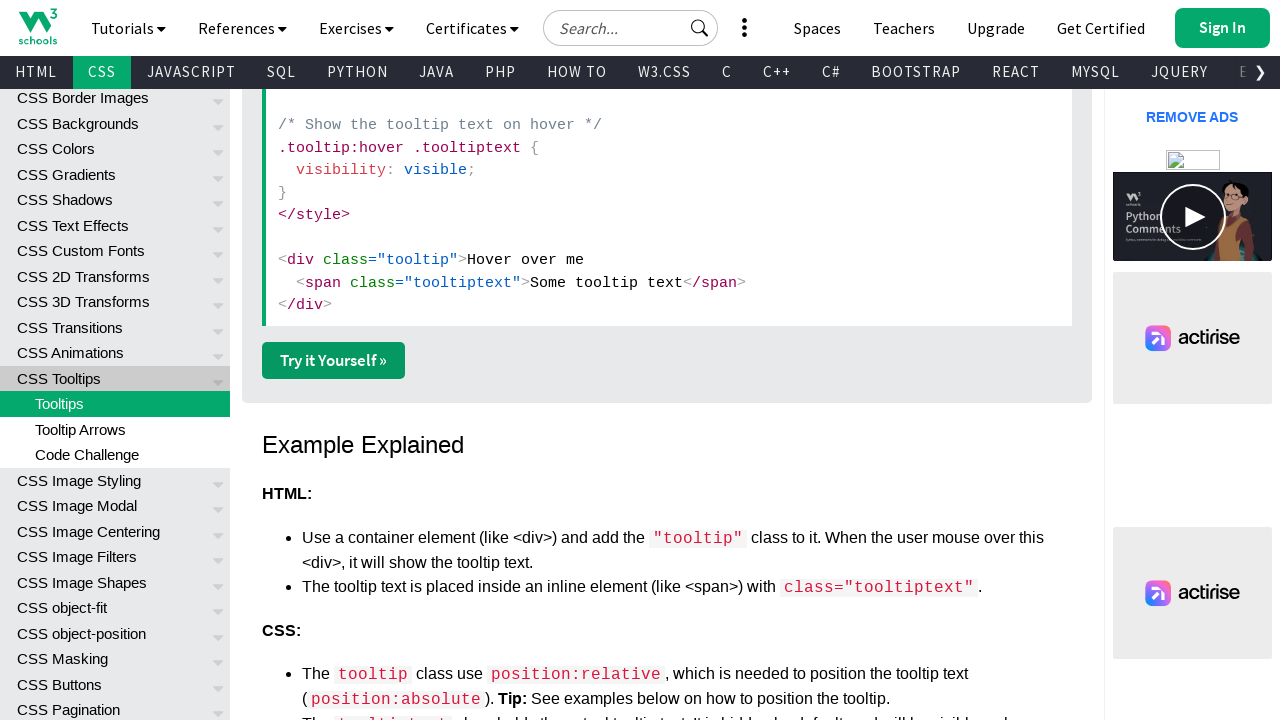